Tests unmarking todo items as complete by unchecking their checkboxes

Starting URL: https://demo.playwright.dev/todomvc

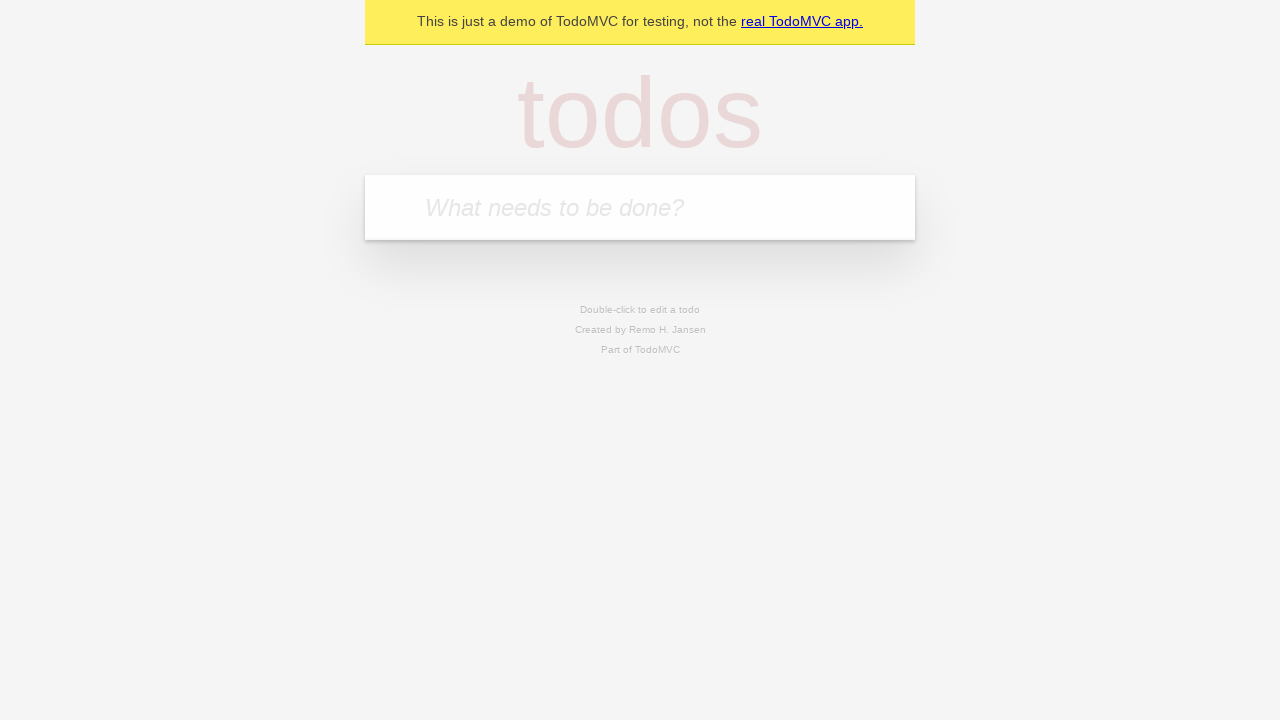

Filled todo input with 'buy some cheese' on internal:attr=[placeholder="What needs to be done?"i]
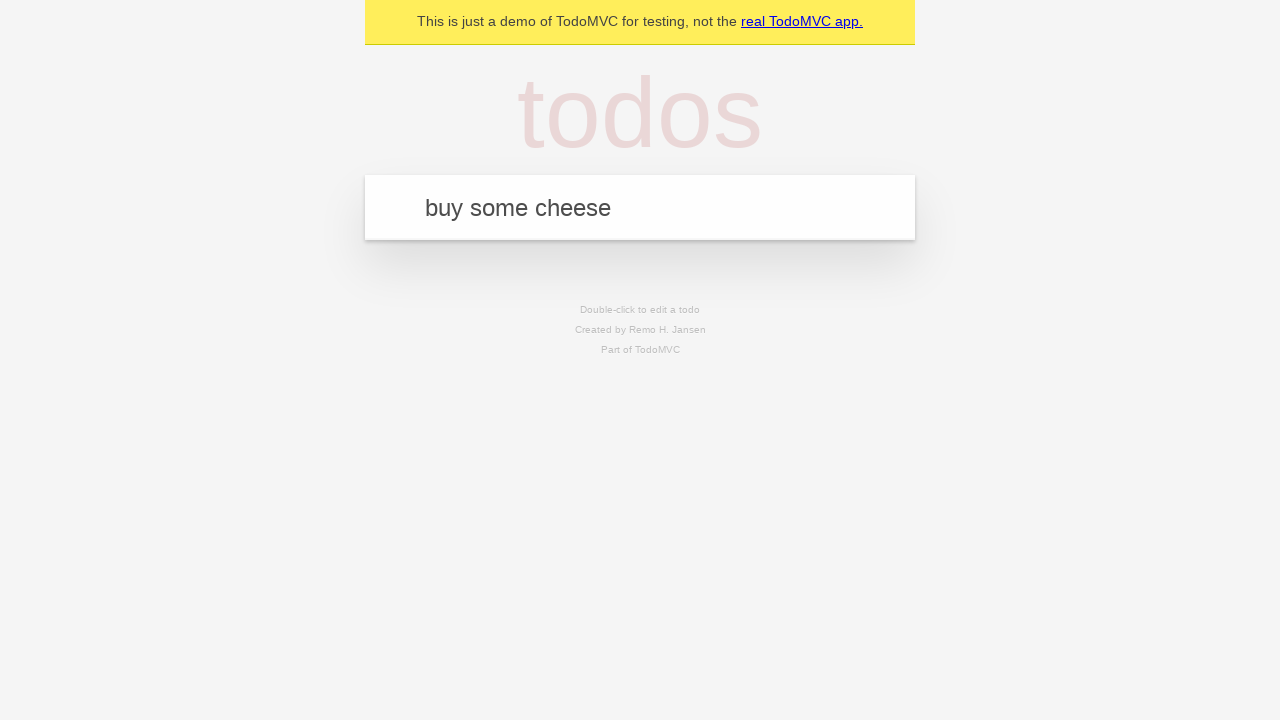

Pressed Enter to create todo item 'buy some cheese' on internal:attr=[placeholder="What needs to be done?"i]
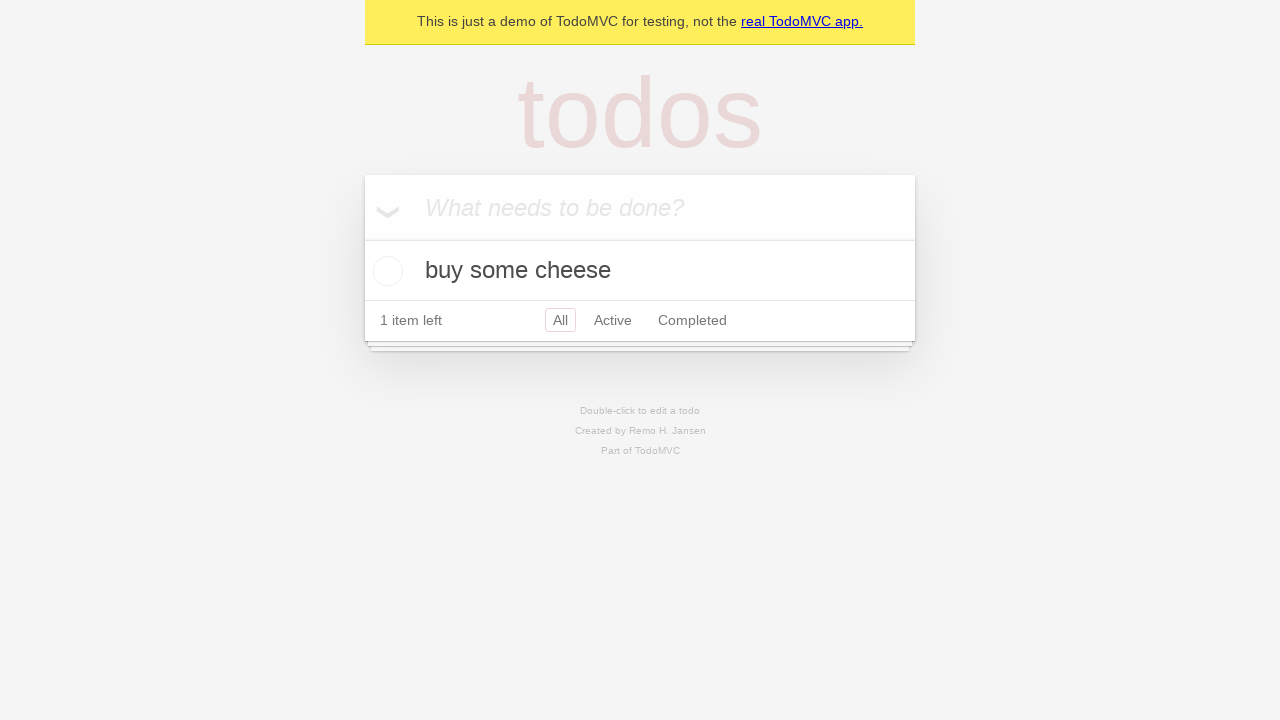

Filled todo input with 'feed the cat' on internal:attr=[placeholder="What needs to be done?"i]
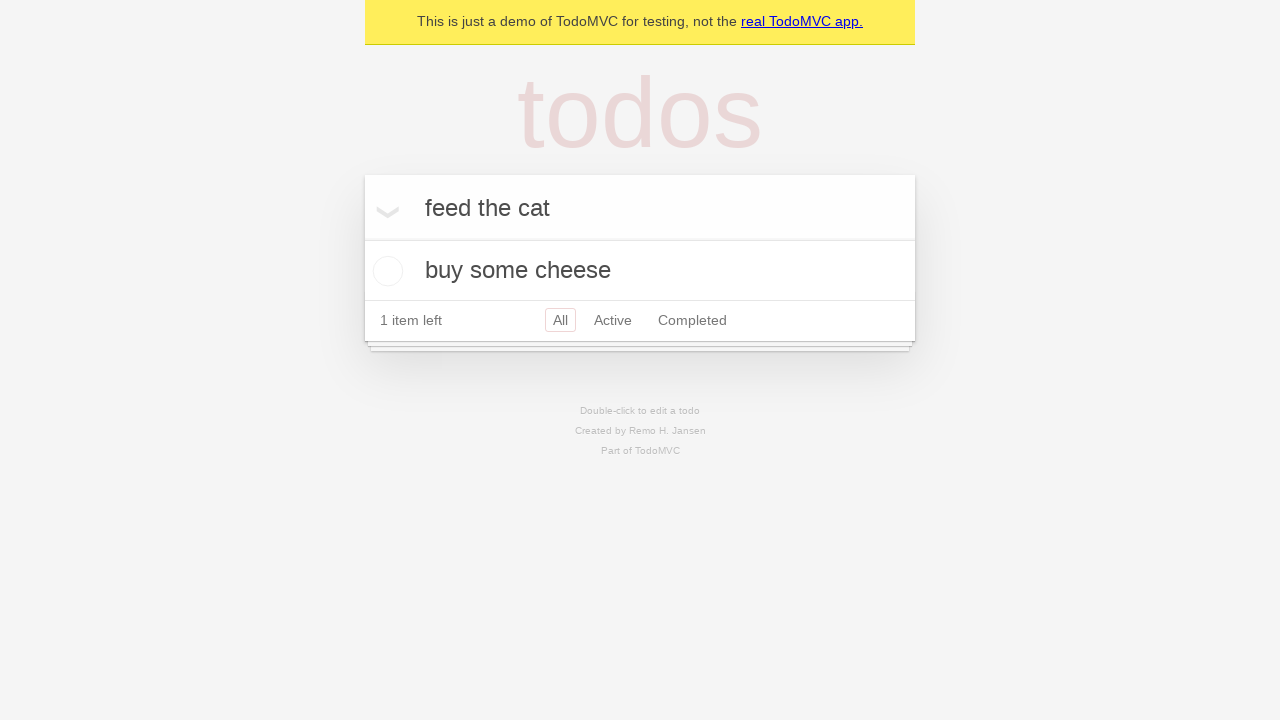

Pressed Enter to create todo item 'feed the cat' on internal:attr=[placeholder="What needs to be done?"i]
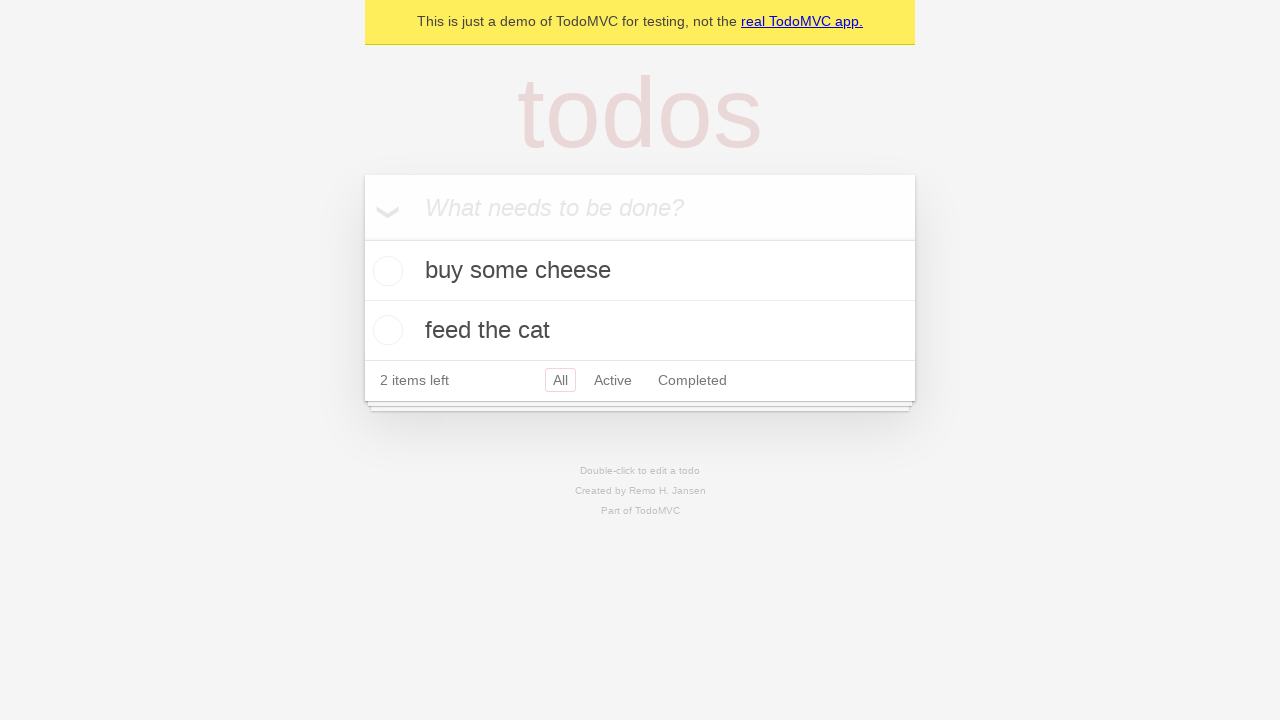

Checked the first todo item checkbox to mark as complete at (385, 271) on internal:testid=[data-testid="todo-item"s] >> nth=0 >> internal:role=checkbox
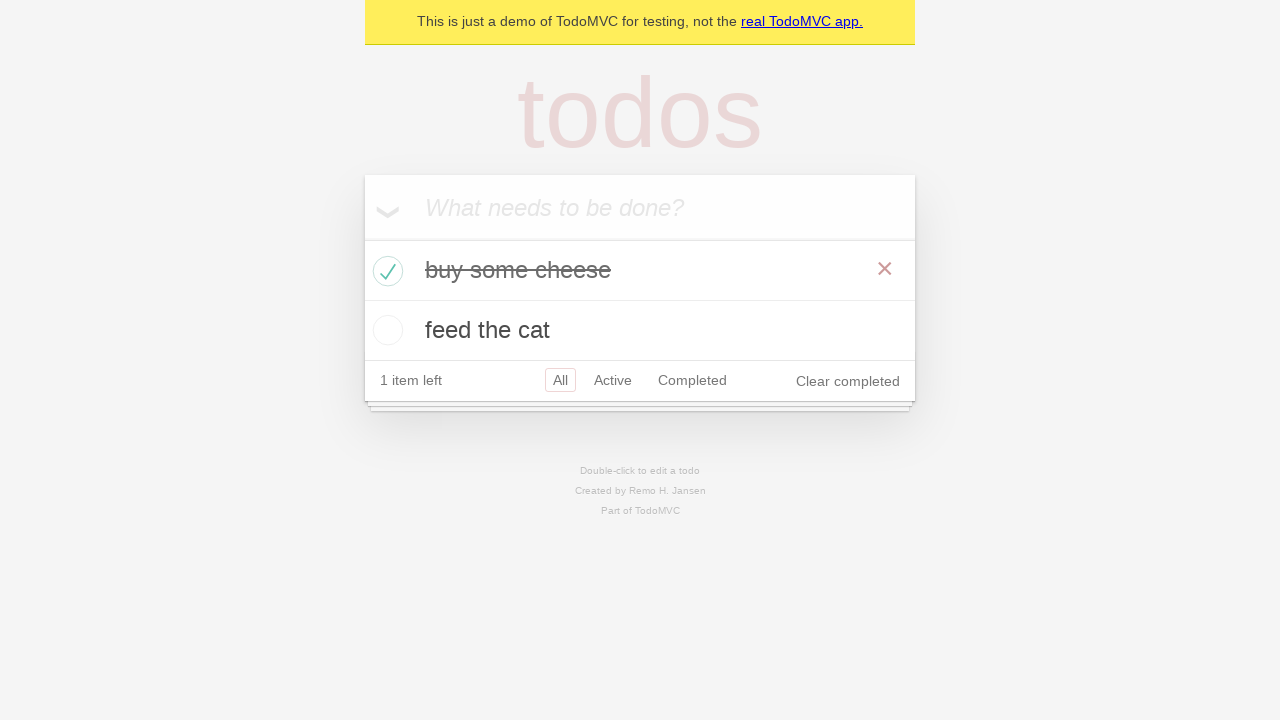

Unchecked the first todo item checkbox to mark as incomplete at (385, 271) on internal:testid=[data-testid="todo-item"s] >> nth=0 >> internal:role=checkbox
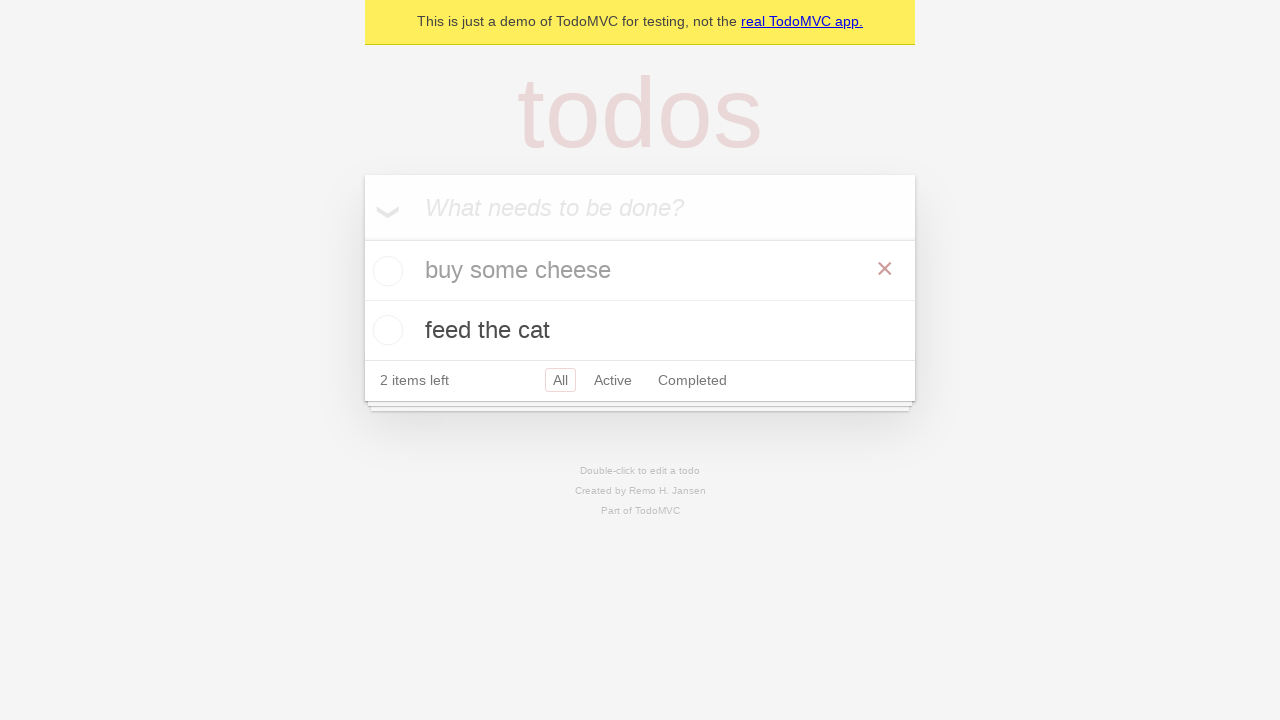

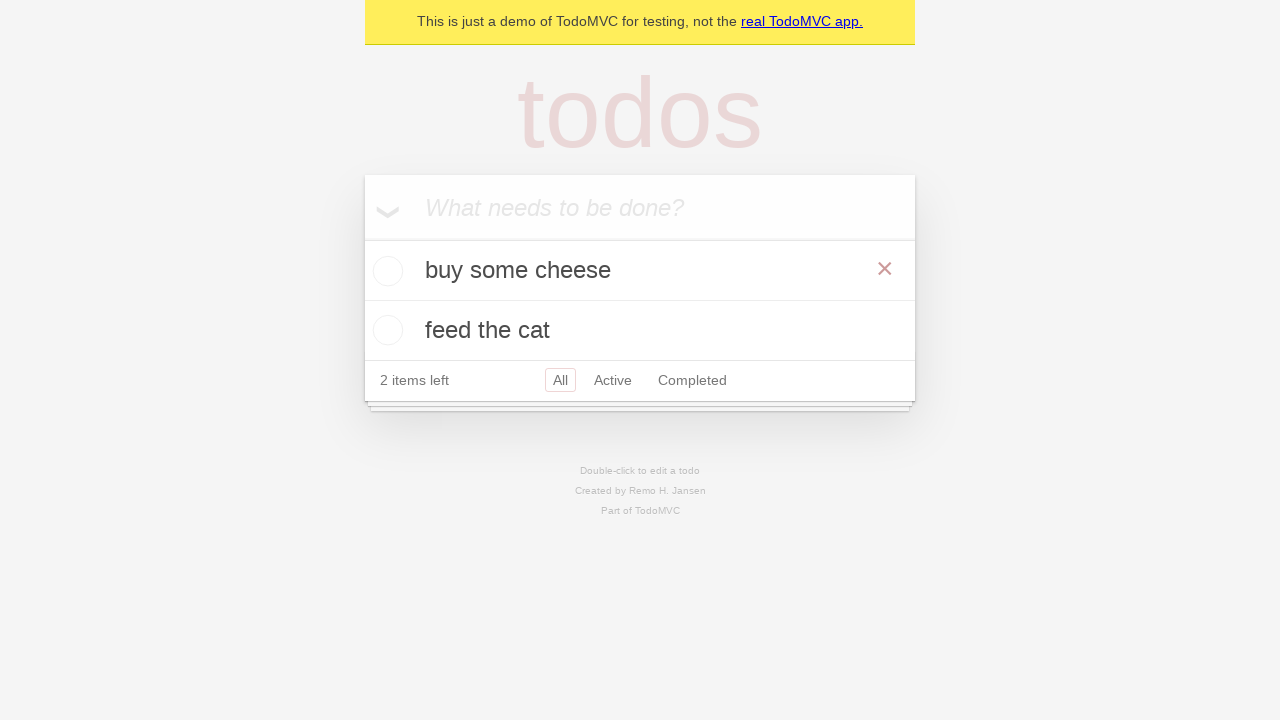